Navigates to a training support website and clicks the "About Us" link to verify page navigation

Starting URL: https://www.training-support.net

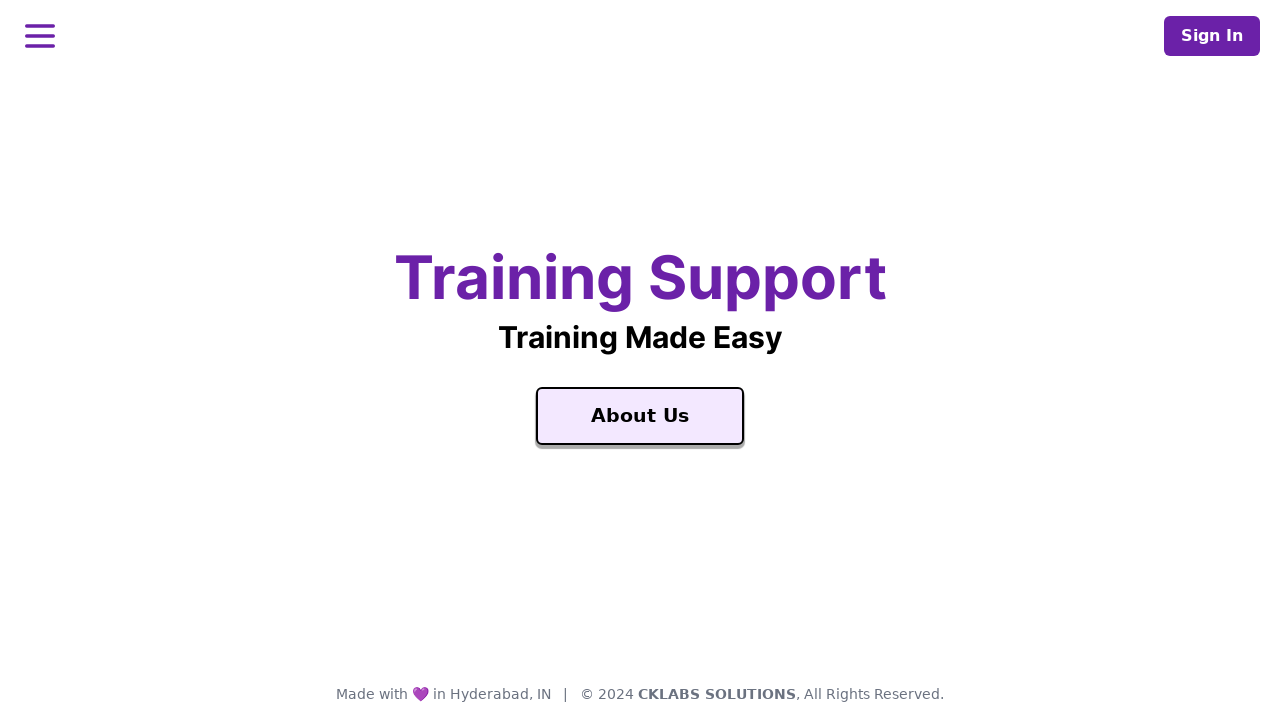

Navigated to training support website at https://www.training-support.net
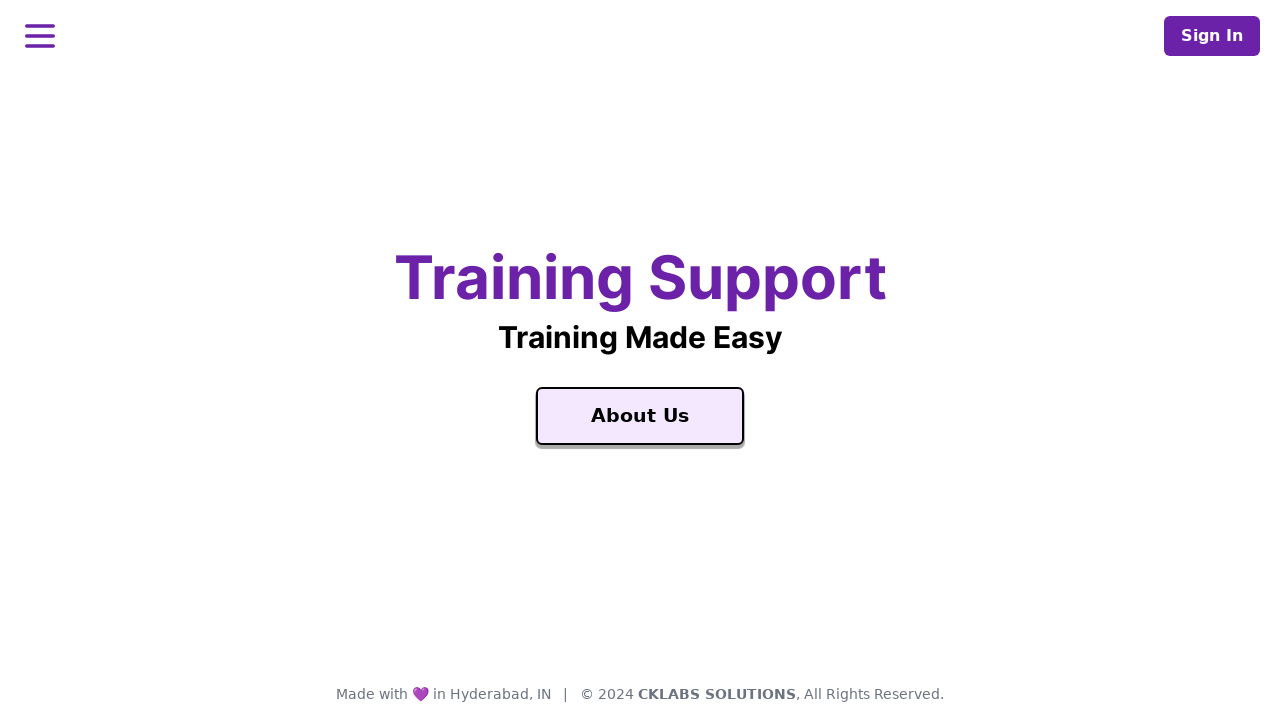

Clicked the 'About Us' link at (640, 416) on xpath=//a[contains(text(),'About Us')]
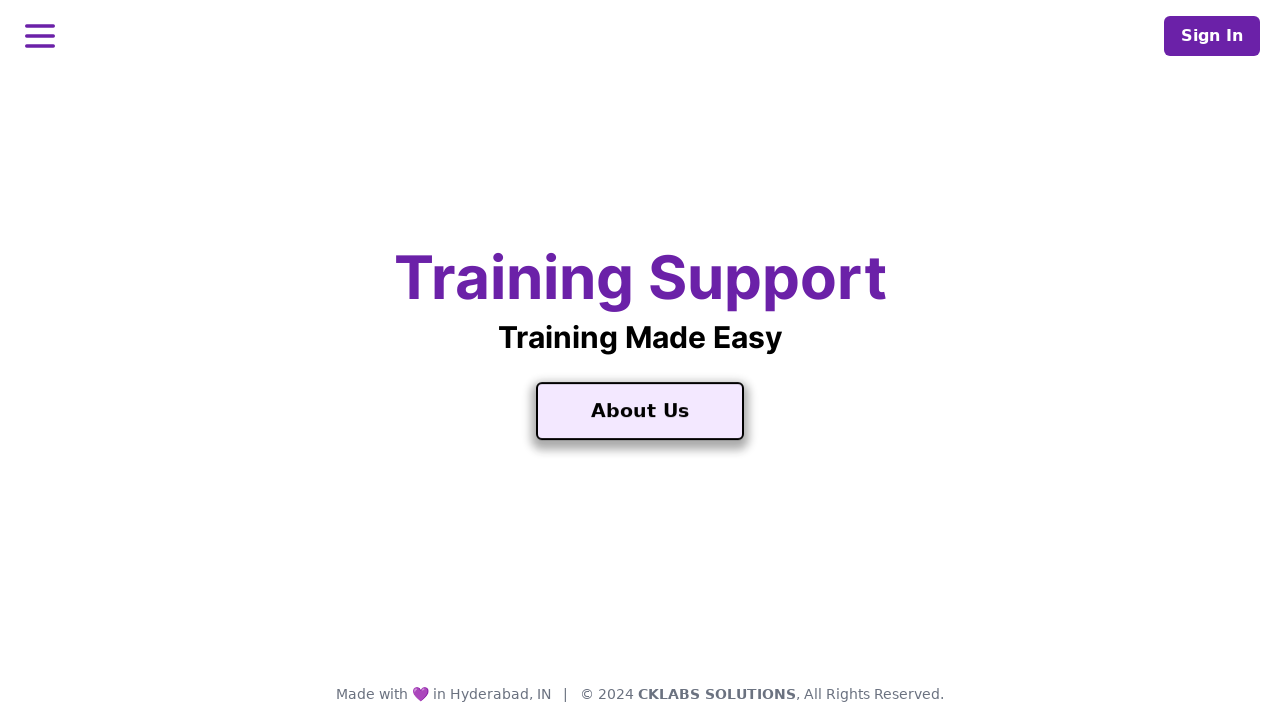

Page navigation completed and network idle state reached
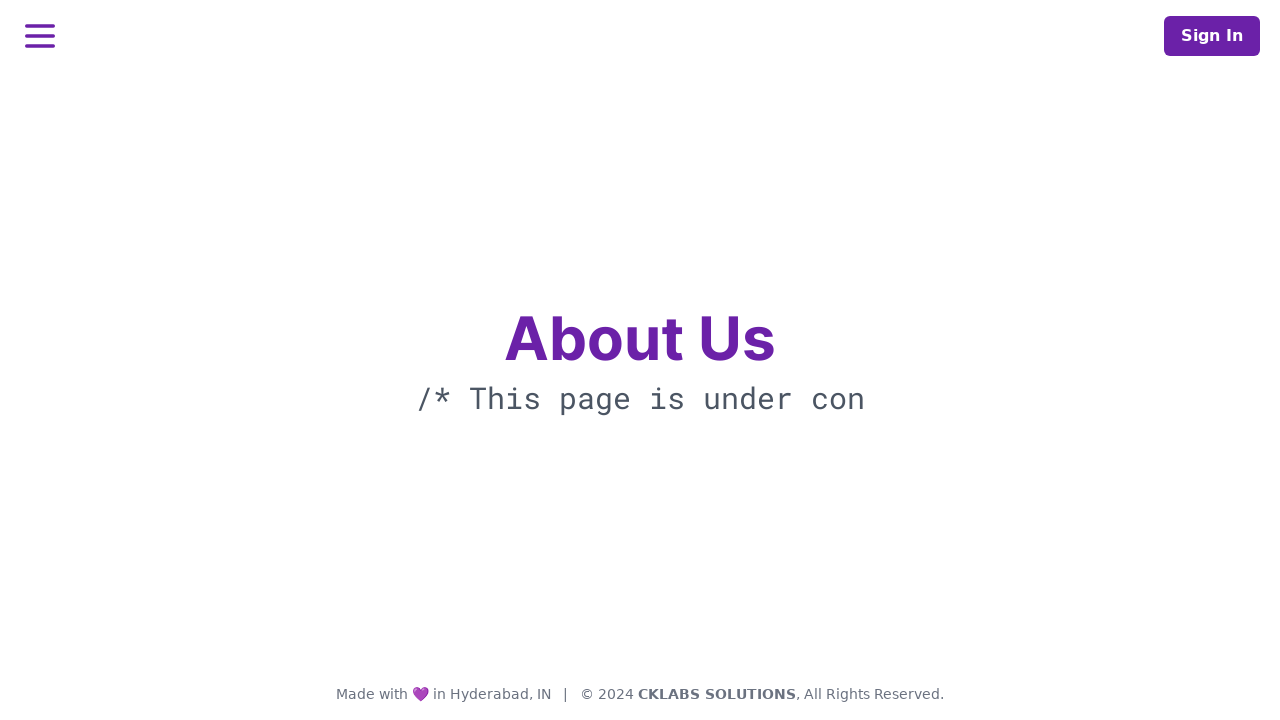

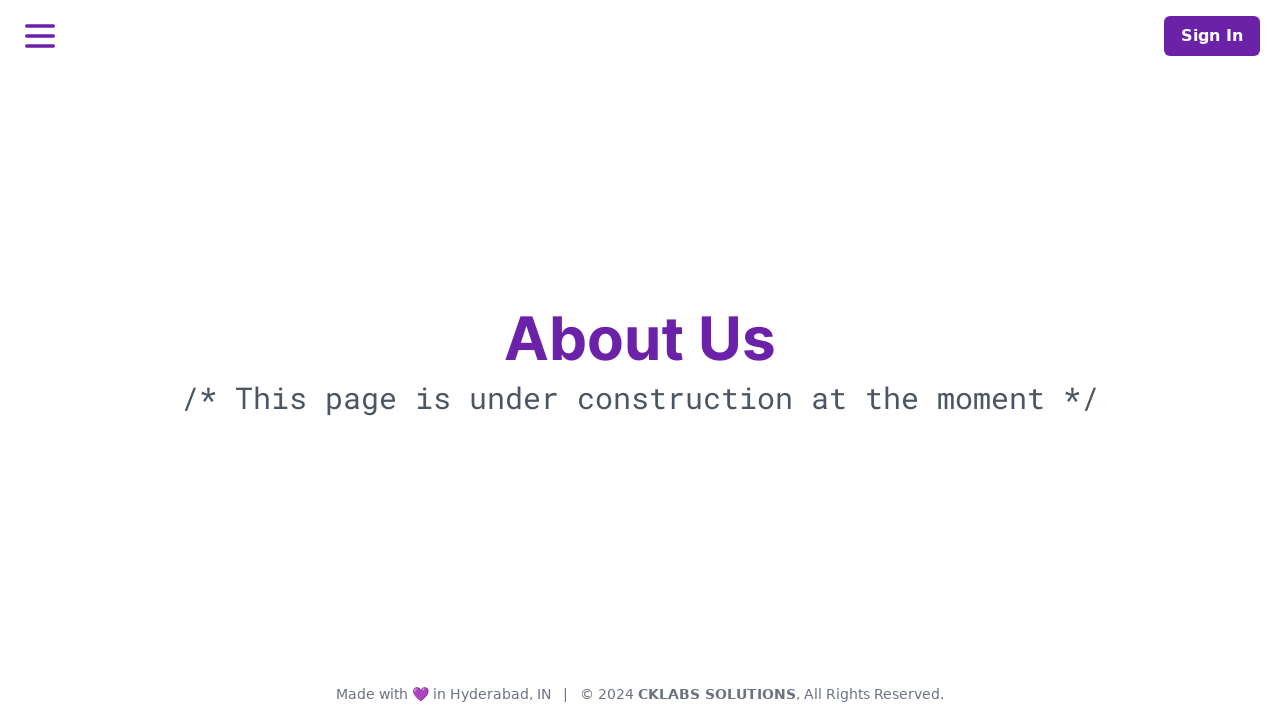